Navigates to GlobalSQA demo site and clicks on a tab element

Starting URL: https://www.globalsqa.com/demo-site/

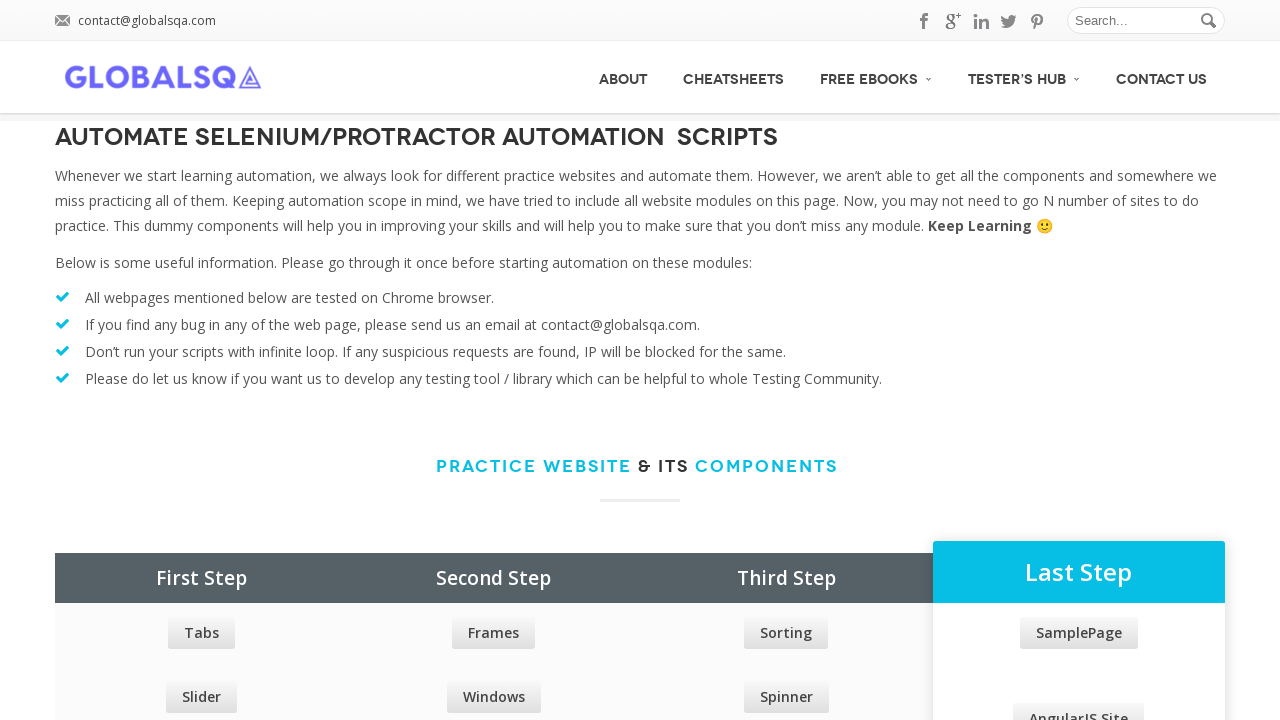

Navigated to GlobalSQA demo site
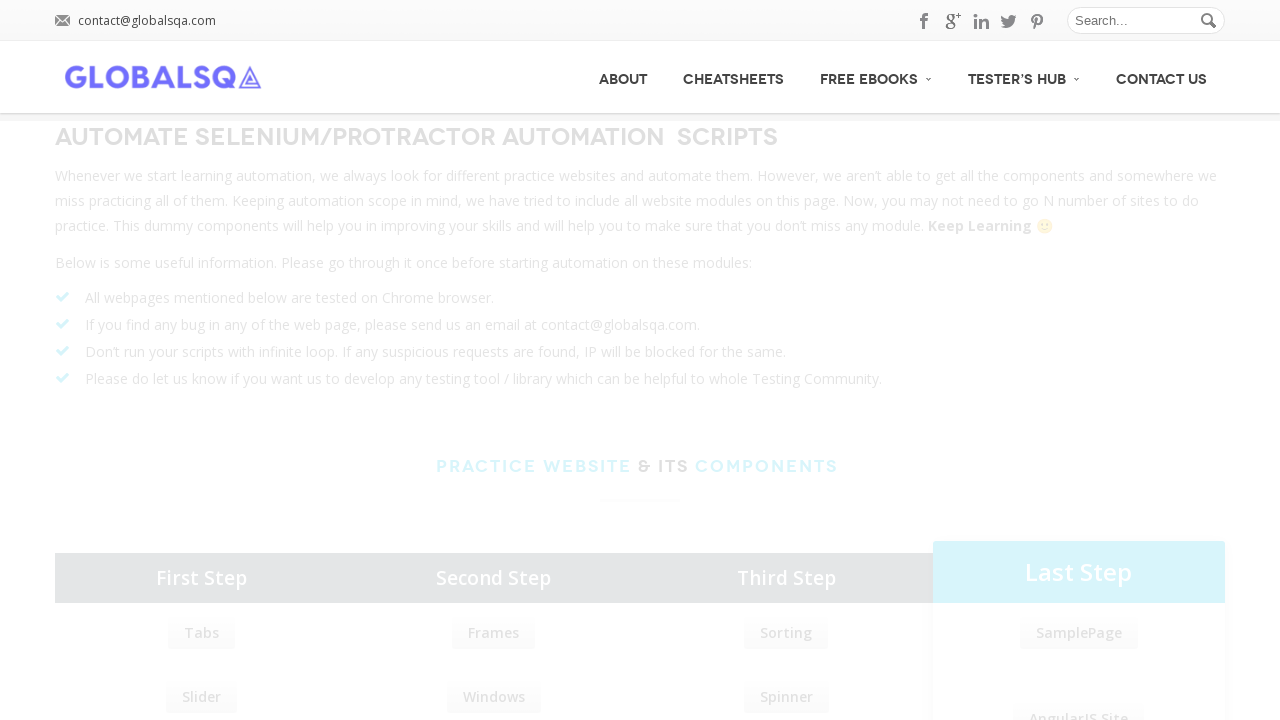

Clicked on the second tab element at (201, 633) on xpath=//*[@id="post-2715"]/div[2]/div/div/div[2]/div[1]/ul/li[2]/a
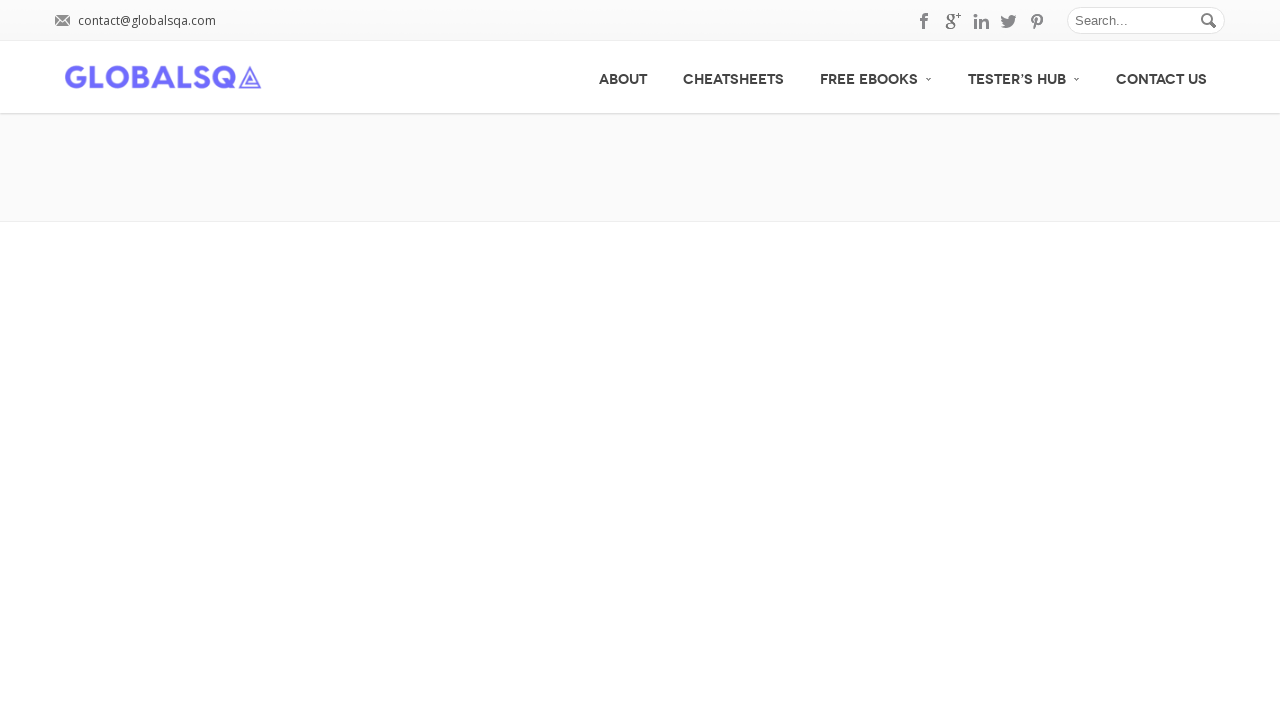

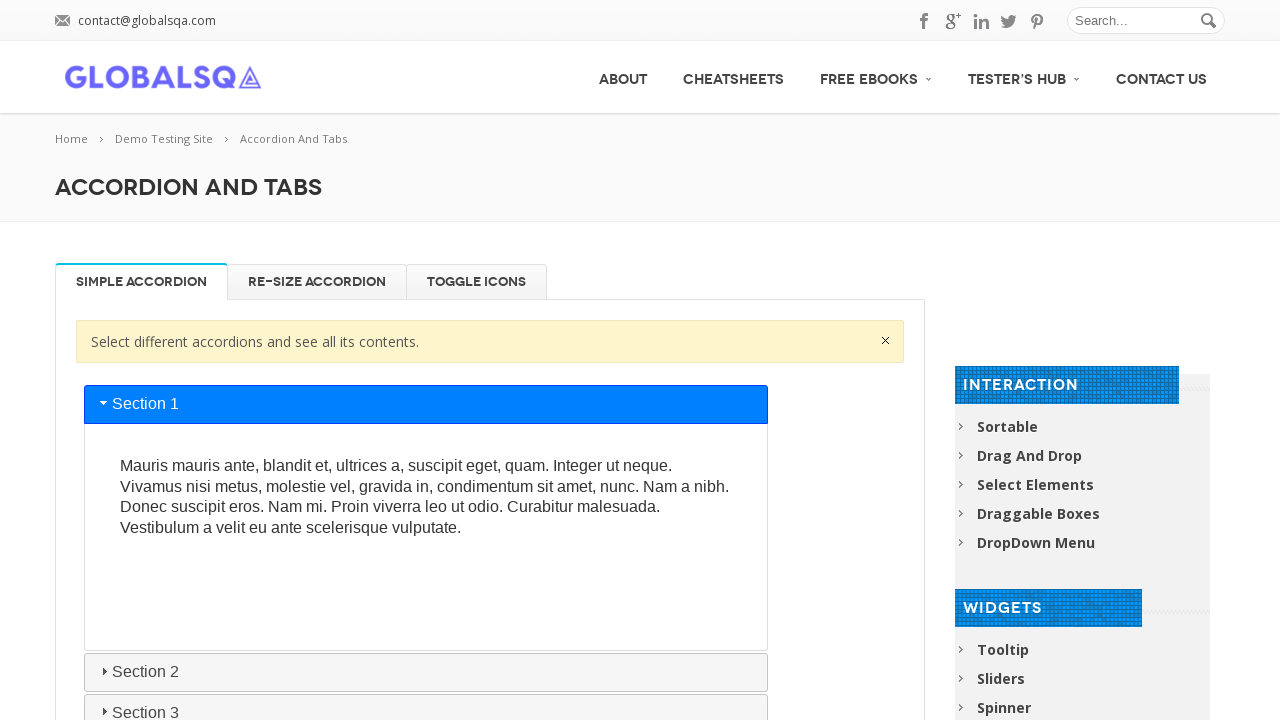